Tests date picker functionality by clearing the current date and entering a new date 10 days from today

Starting URL: https://demoqa.com/date-picker

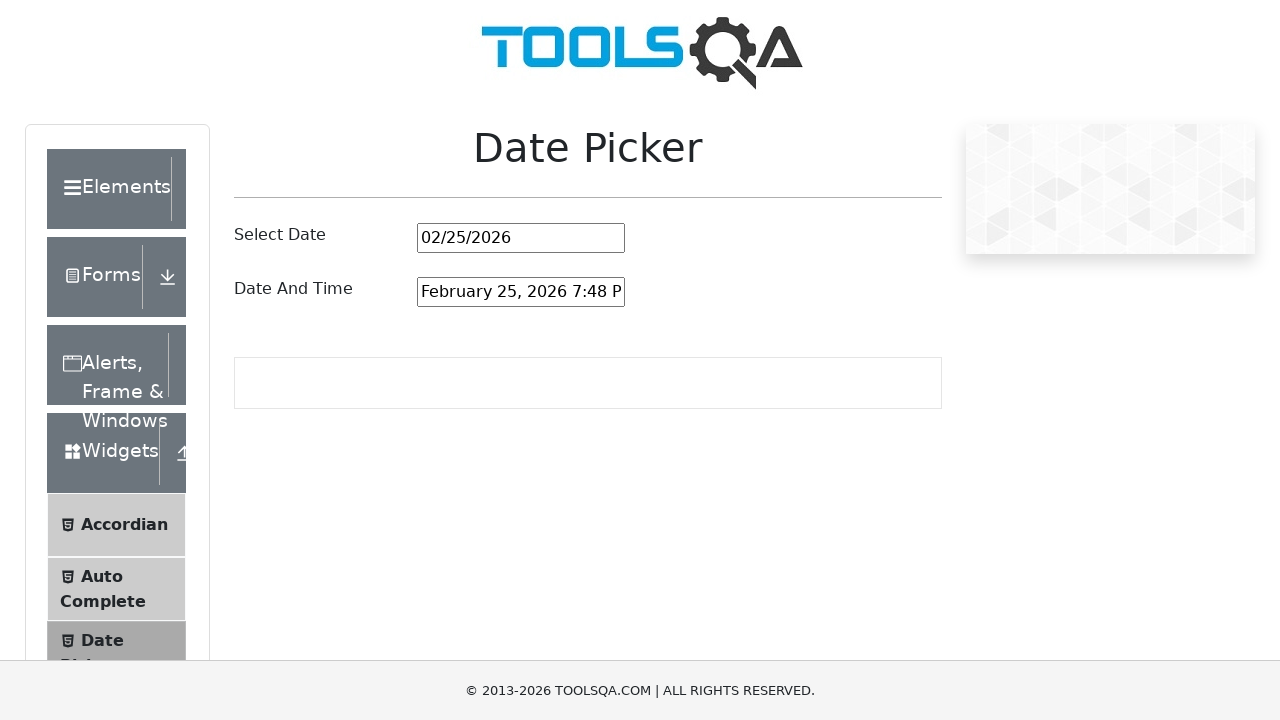

Clicked on the date picker input field at (521, 238) on #datePickerMonthYearInput
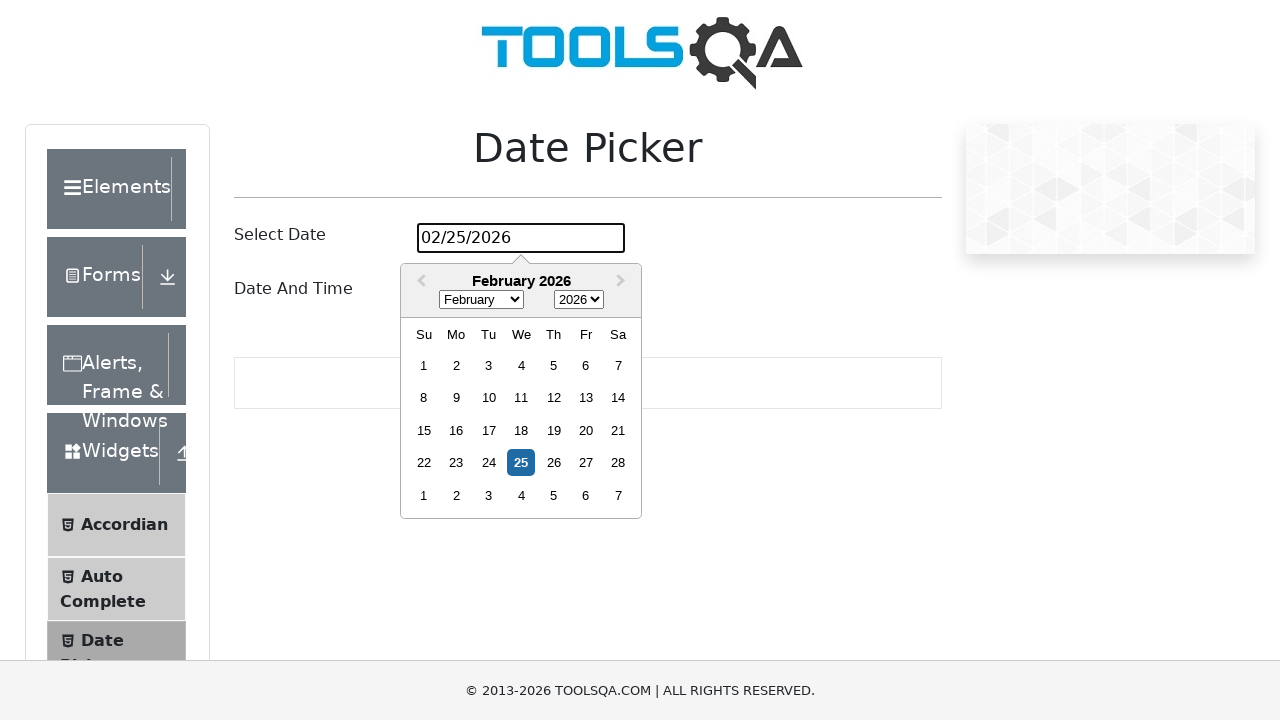

Calculated date 10 days from today: 03/07/2026
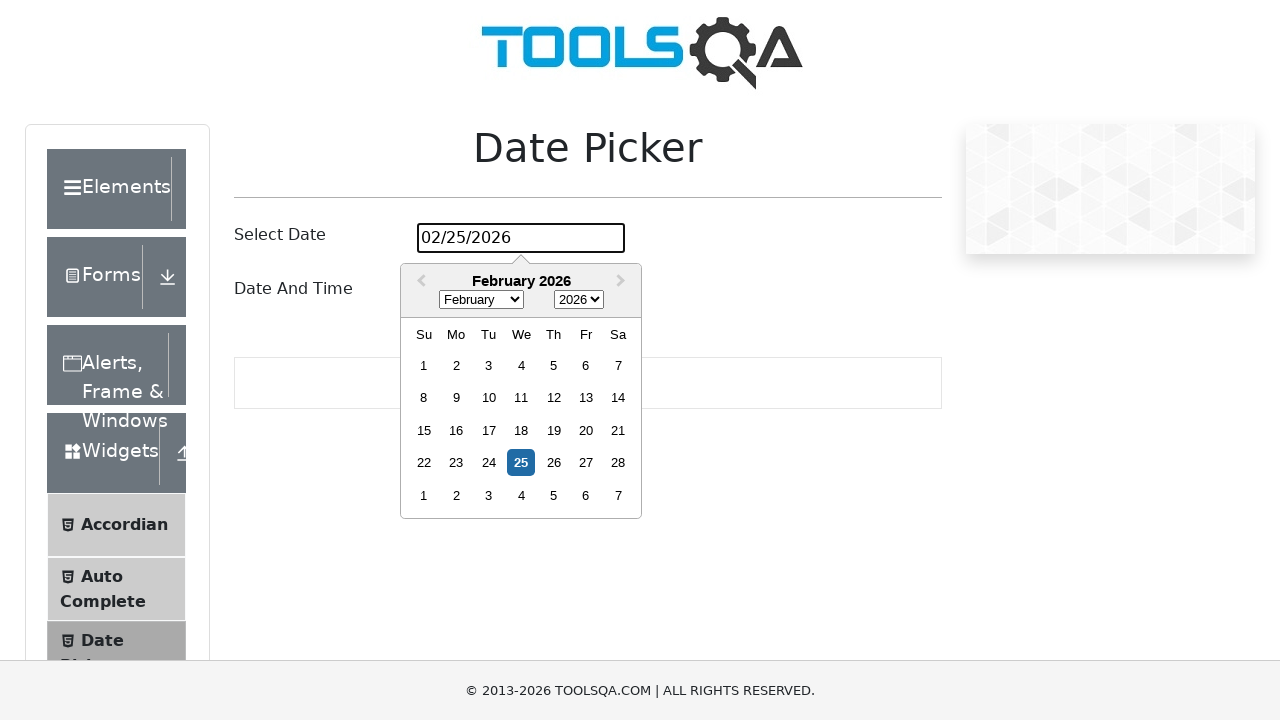

Triple-clicked to select all text in date field at (521, 238) on #datePickerMonthYearInput
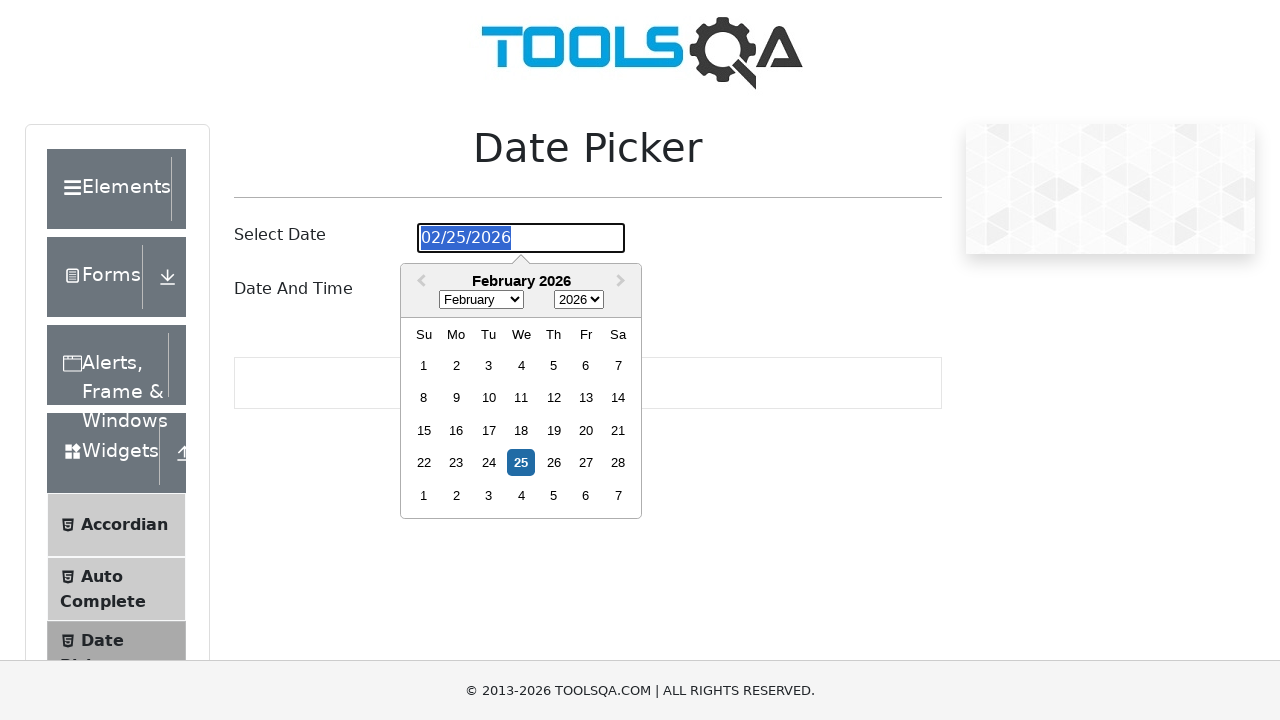

Filled date field with new date: 03/07/2026 on #datePickerMonthYearInput
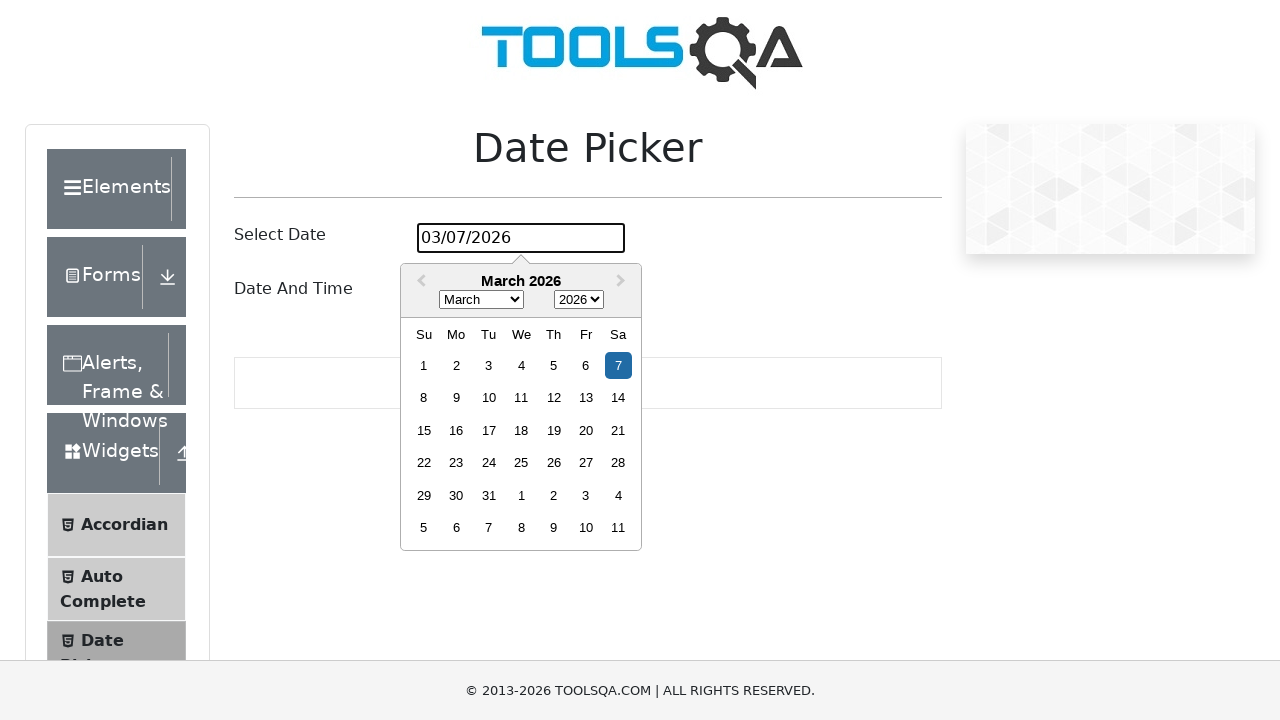

Pressed Enter to confirm the date selection on #datePickerMonthYearInput
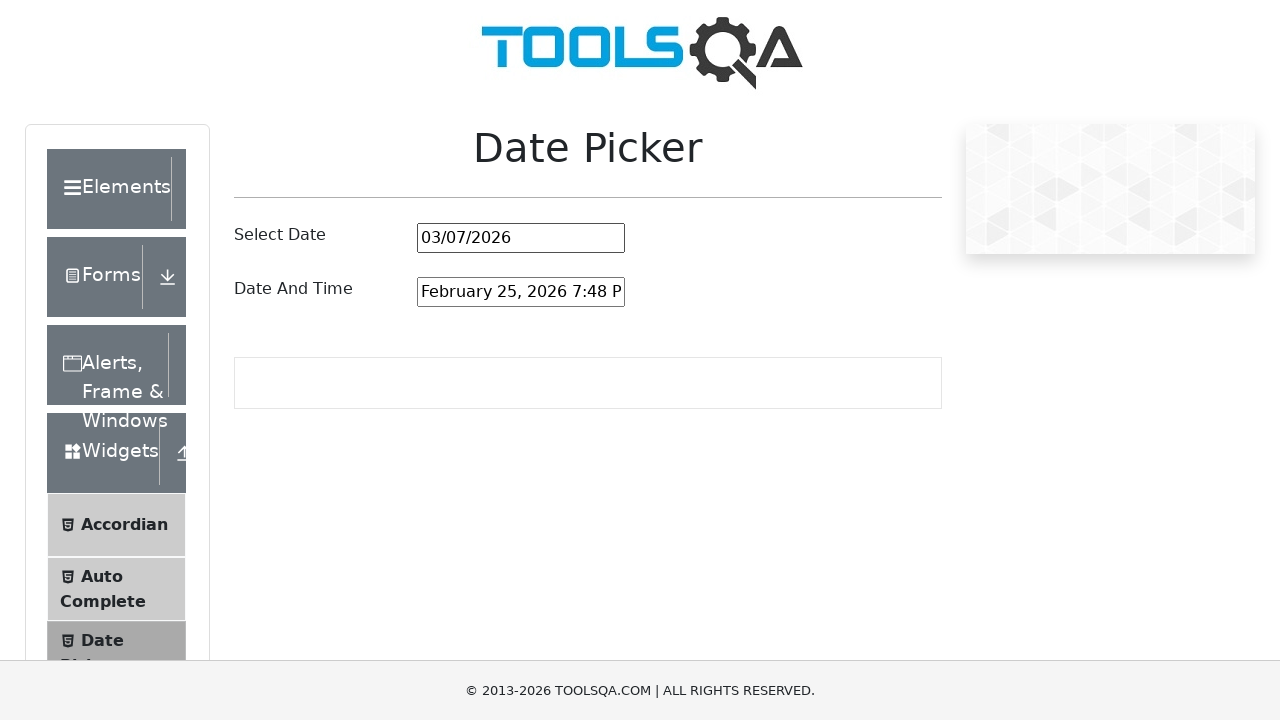

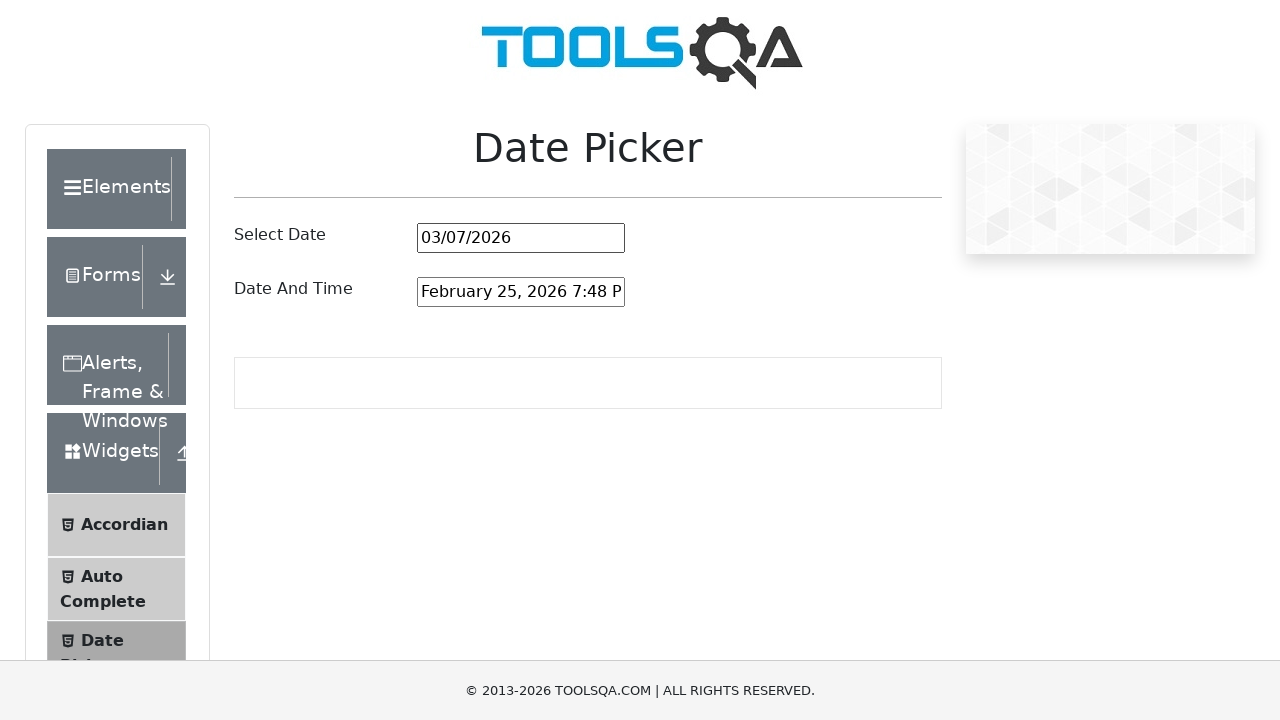